Tests alert handling by clicking a button that triggers an alert and then accepting/dismissing the alert dialog

Starting URL: https://formy-project.herokuapp.com/switch-window

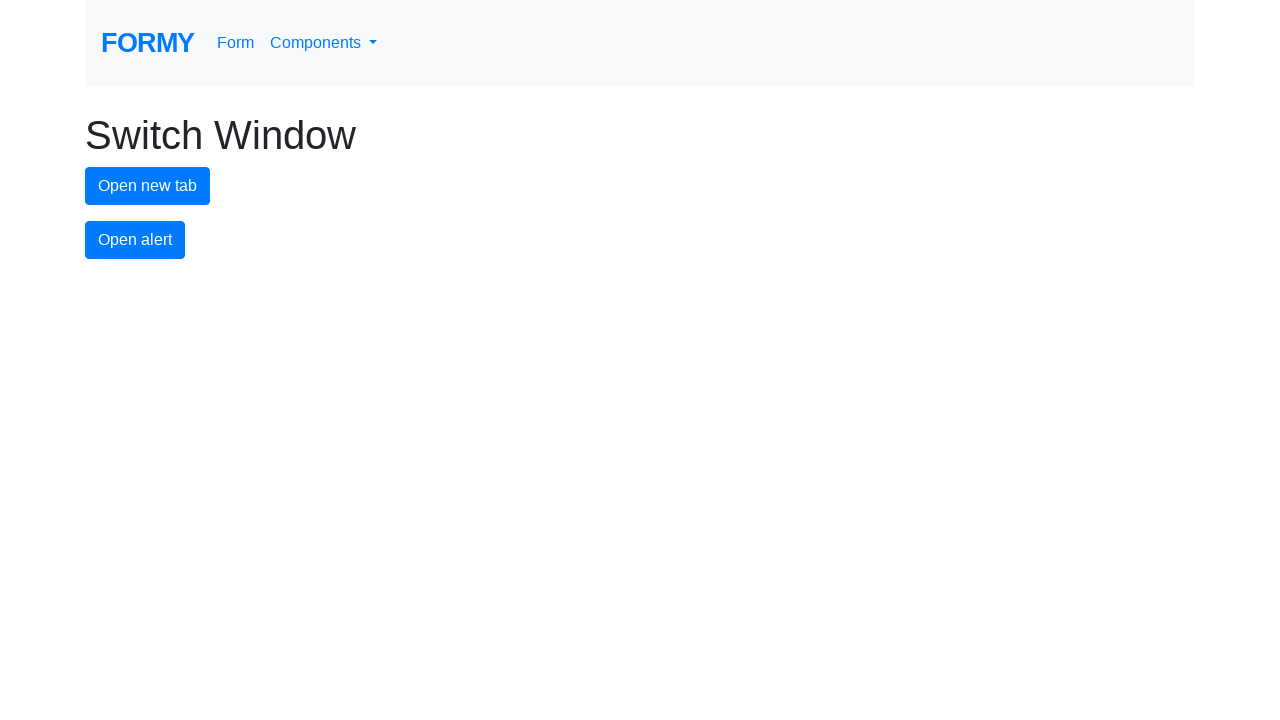

Set up dialog handler to automatically accept alerts
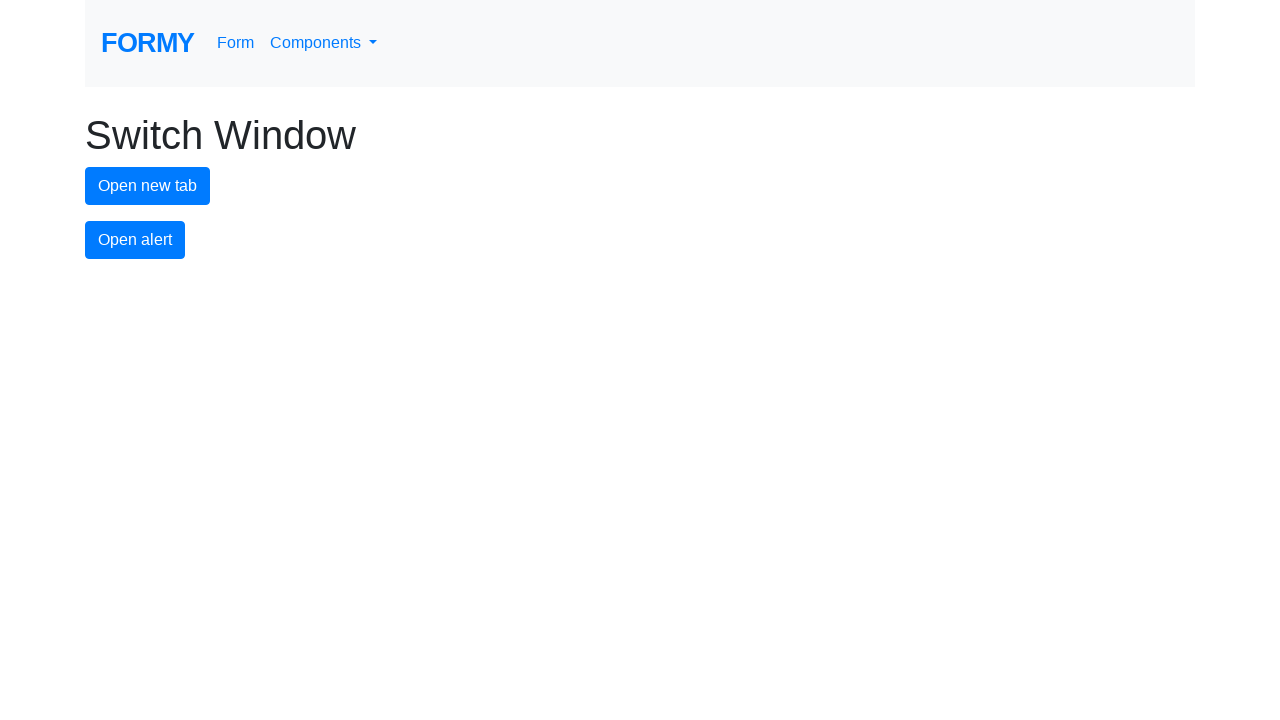

Clicked alert button to trigger the alert dialog at (135, 240) on #alert-button
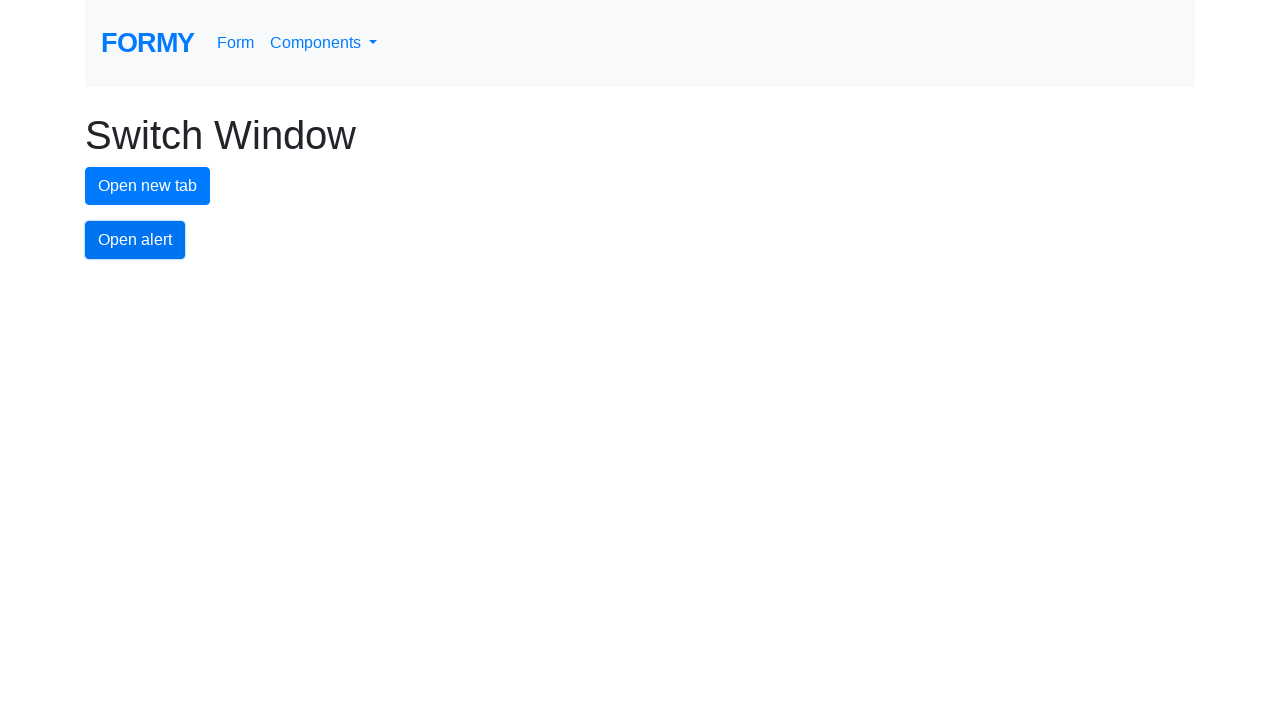

Waited for alert dialog to be handled
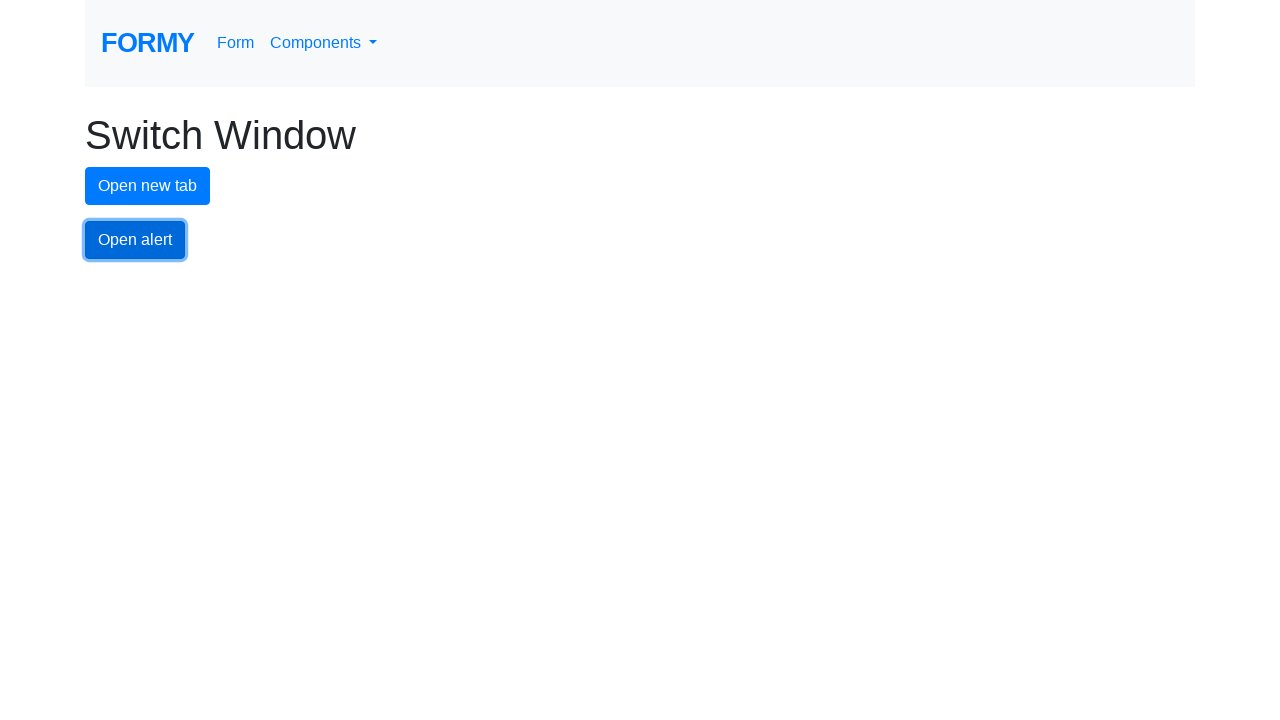

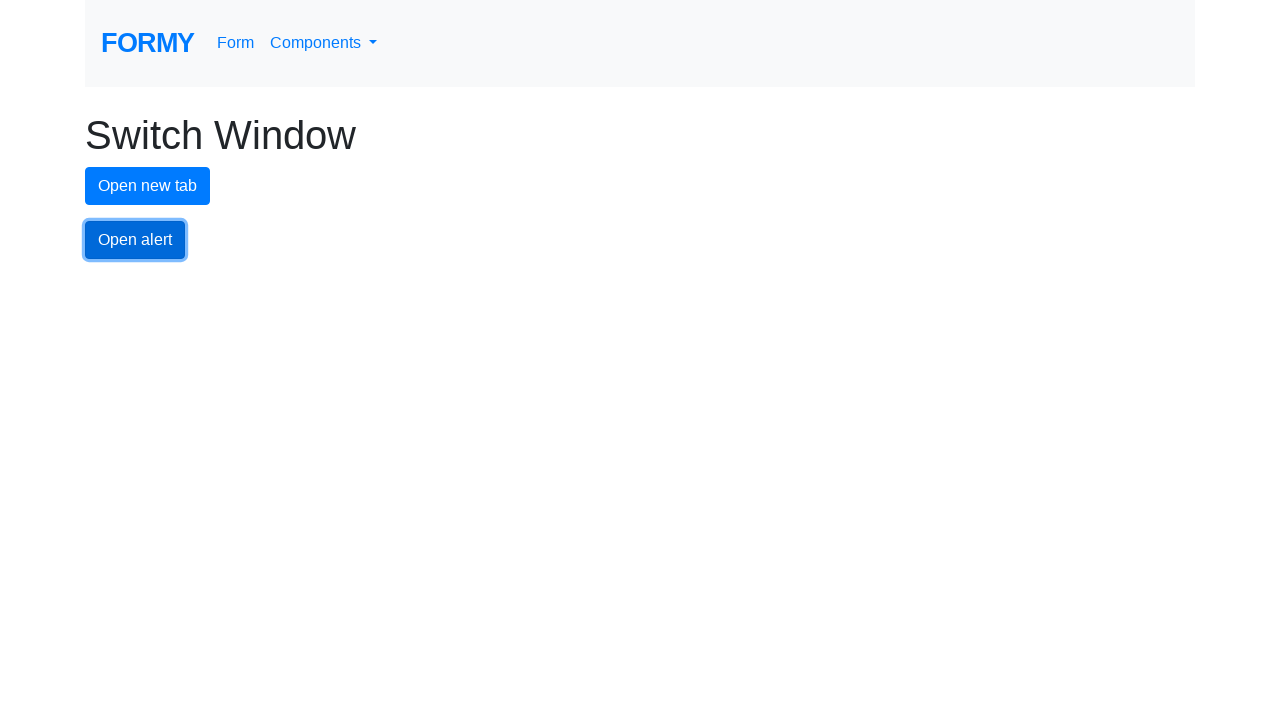